Tests a web form by entering text into a text input field and clicking a submit button, then verifies a message is displayed after submission.

Starting URL: https://www.selenium.dev/selenium/web/web-form.html

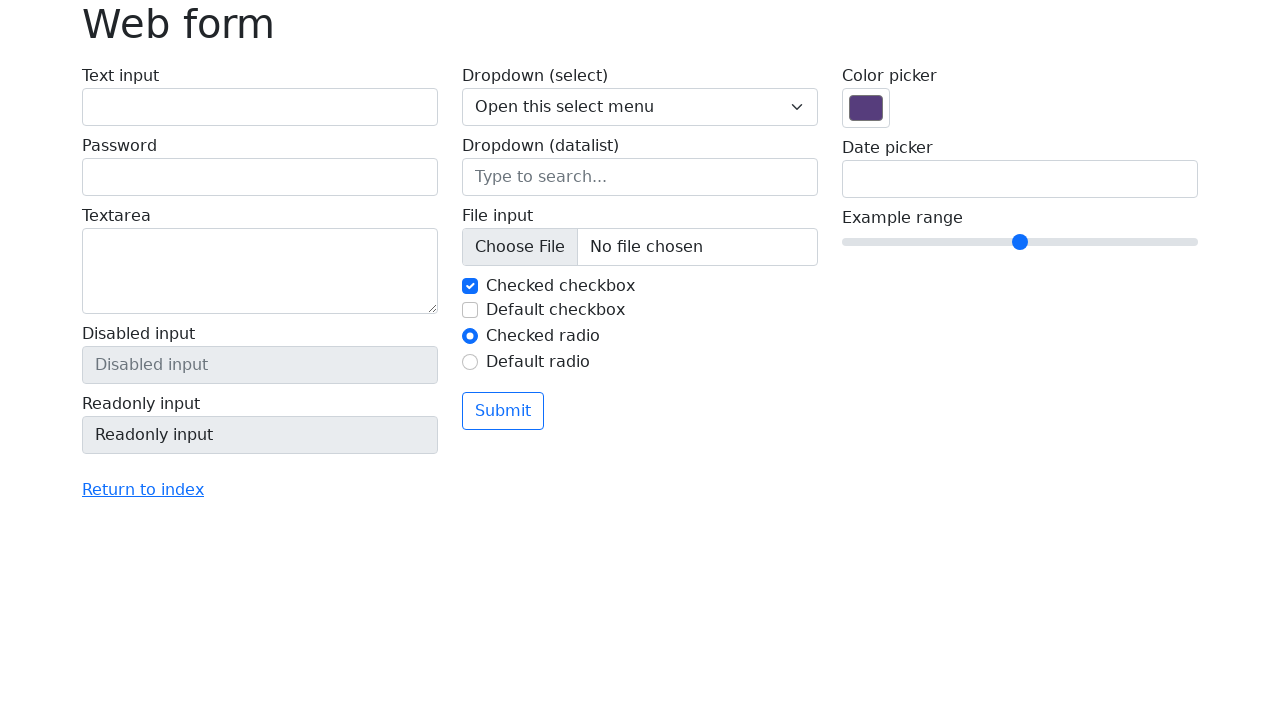

Page loaded and DOM content ready
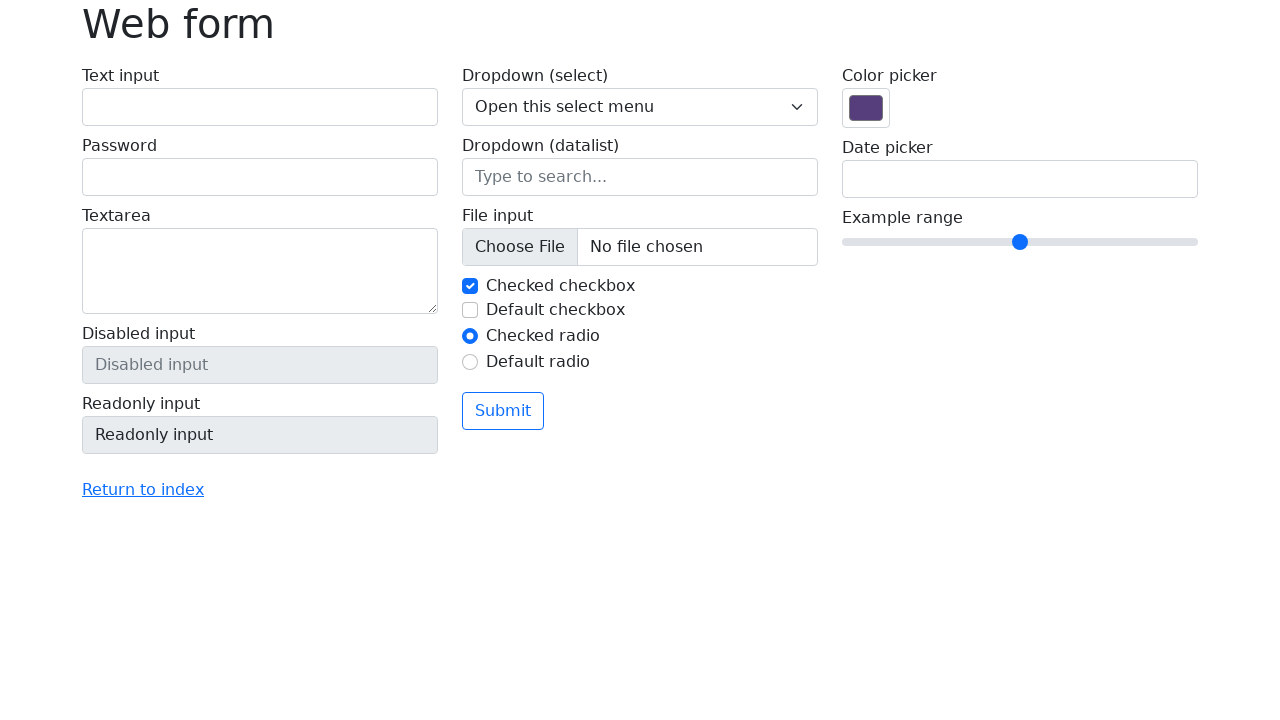

Entered 'Selenium' into the text input field on input[name='my-text']
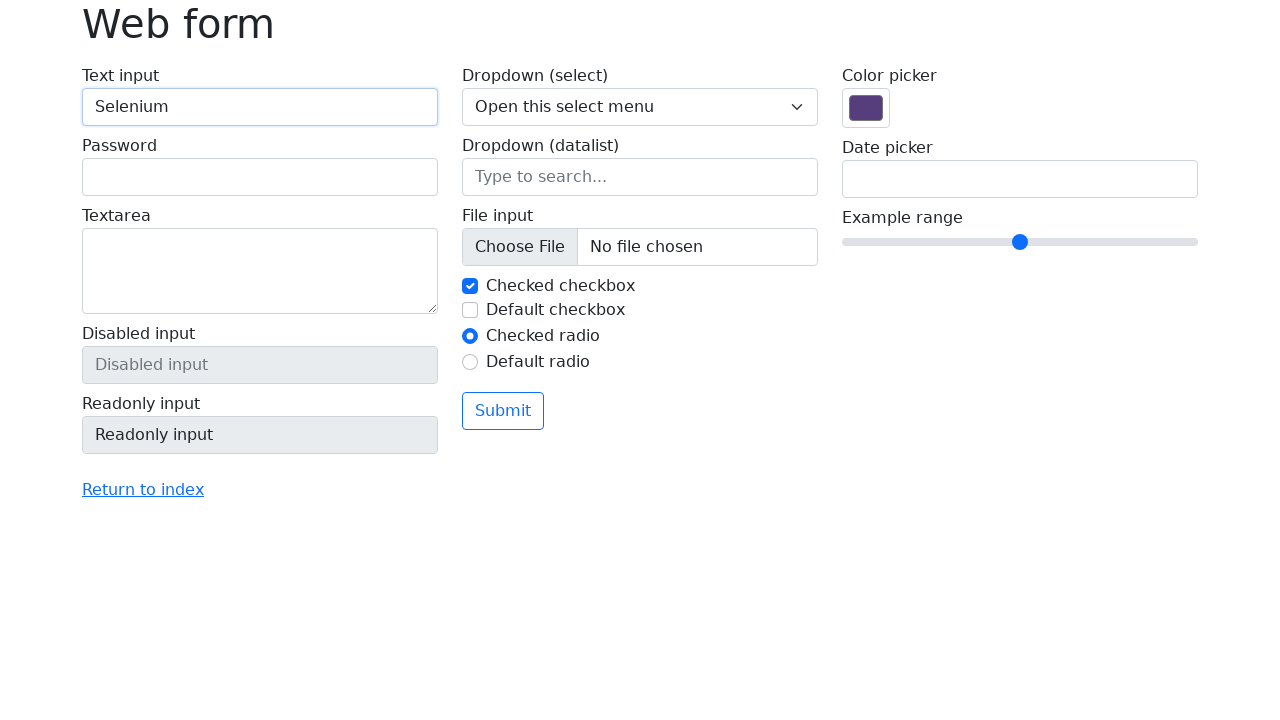

Clicked the submit button at (503, 411) on button
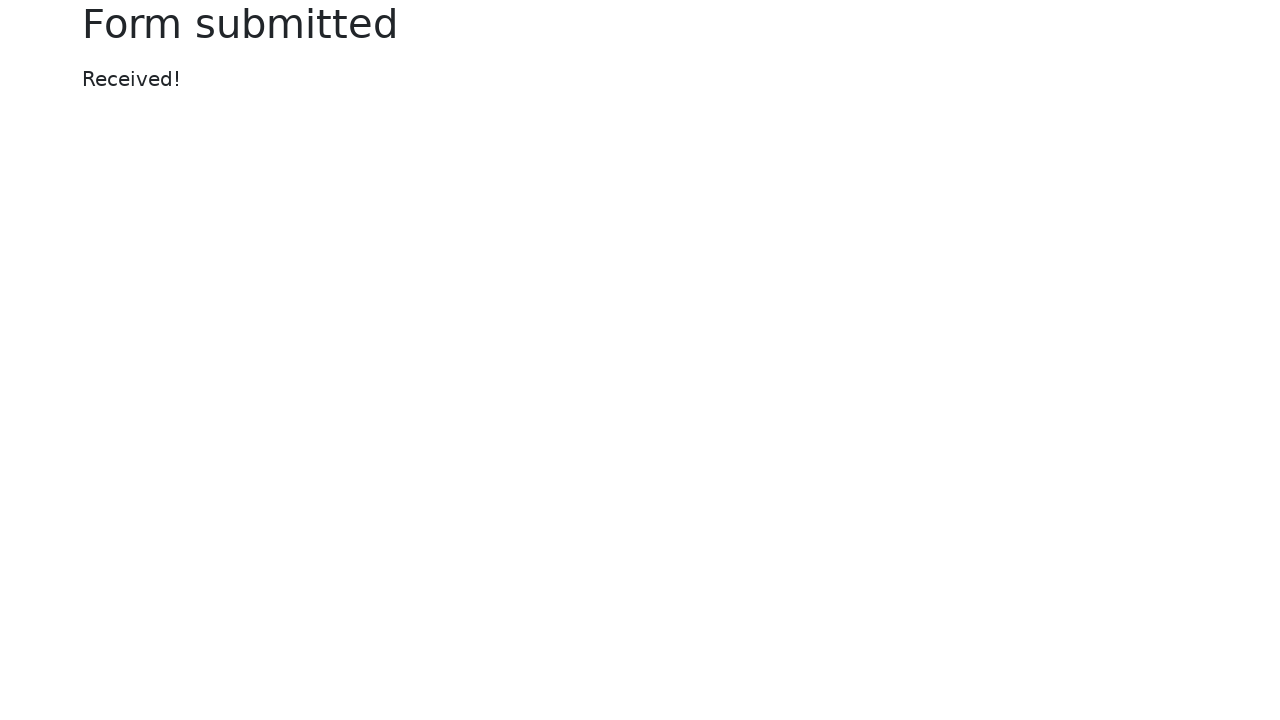

Message element appeared after form submission
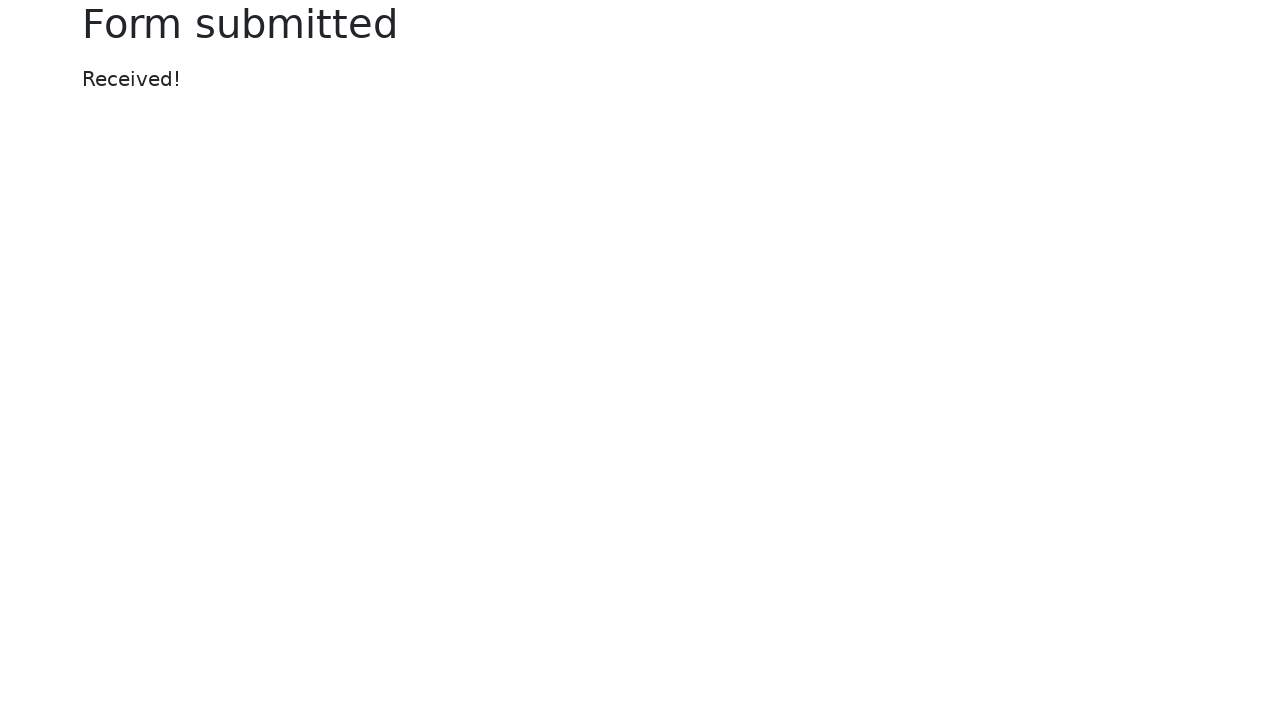

Retrieved message text: 'Received!'
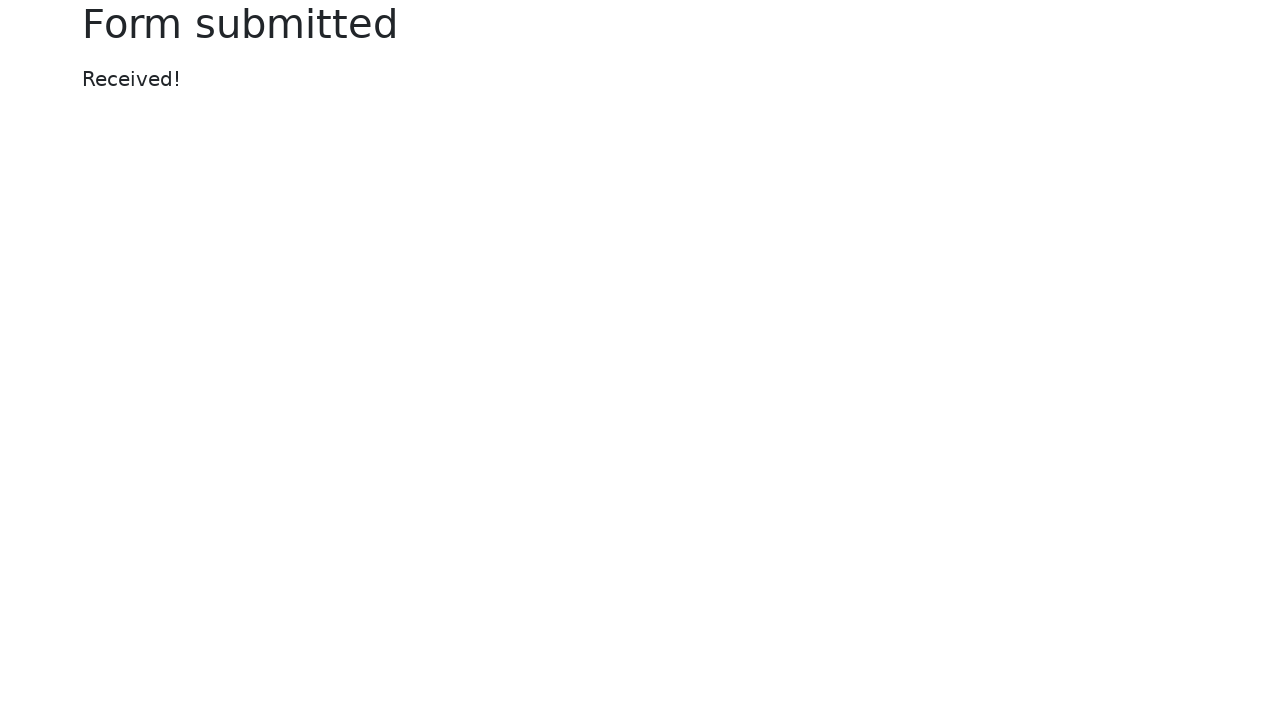

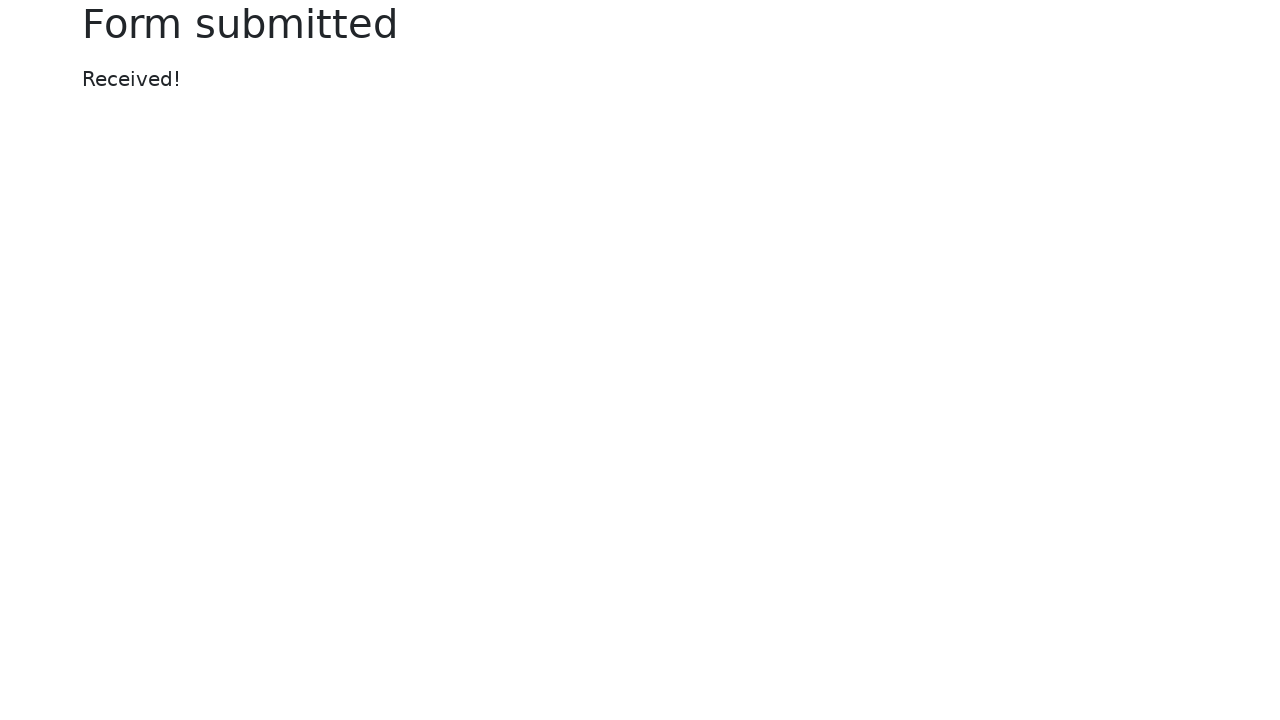